Tests clicking on the Twitter follow link and verifying that a popup window opens

Starting URL: https://www.lambdatest.com/selenium-playground/window-popup-modal-demo

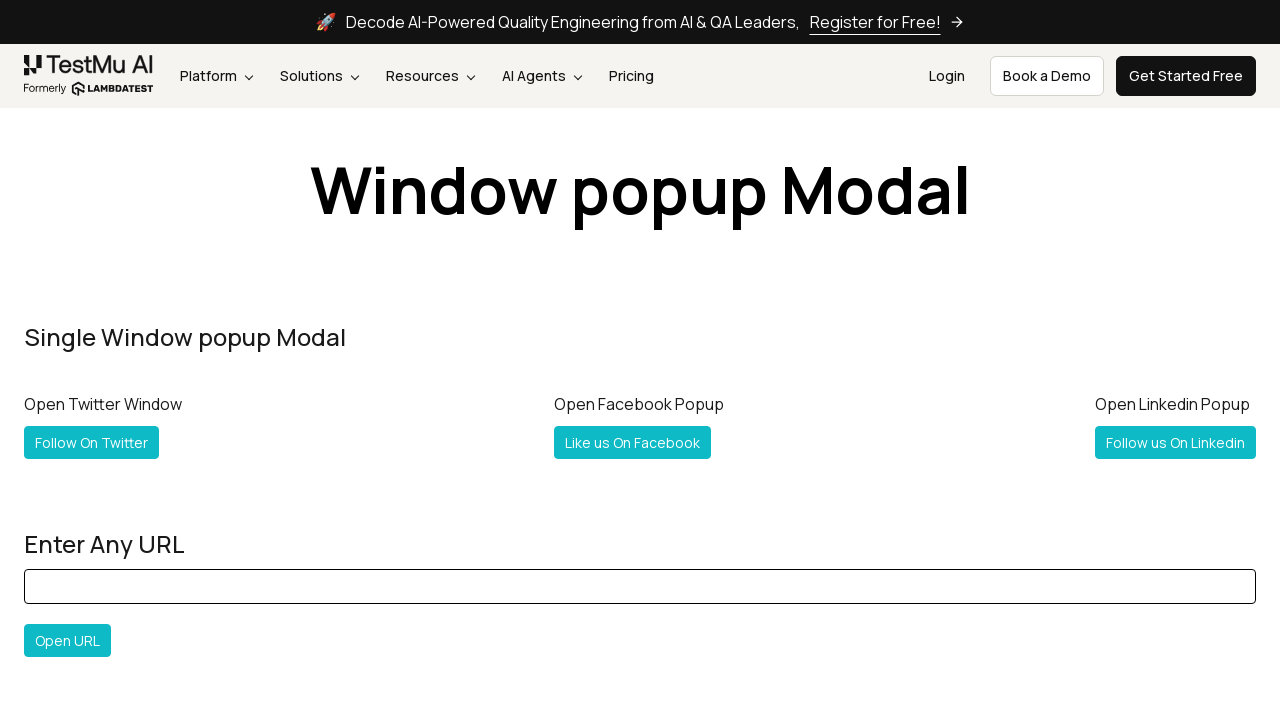

Clicked on Twitter follow link for @Lambdatesting at (92, 442) on a[title='Follow @Lambdatesting on Twitter']
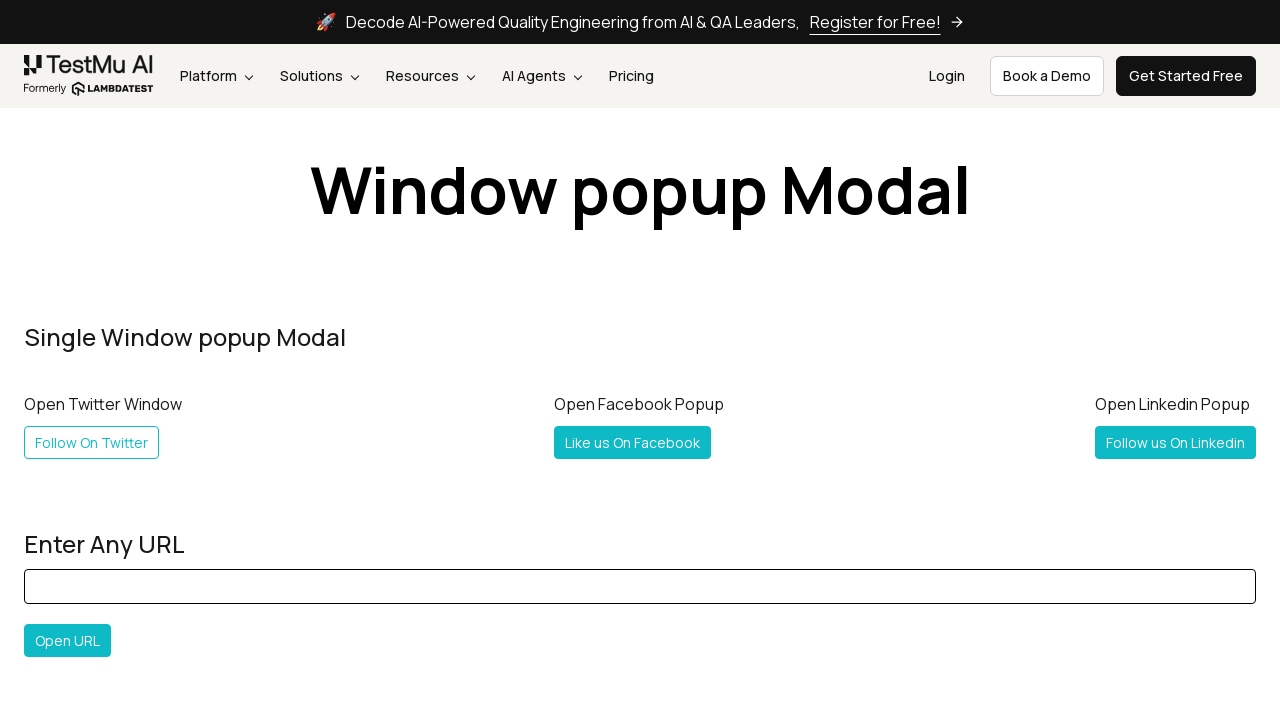

Captured new popup window reference
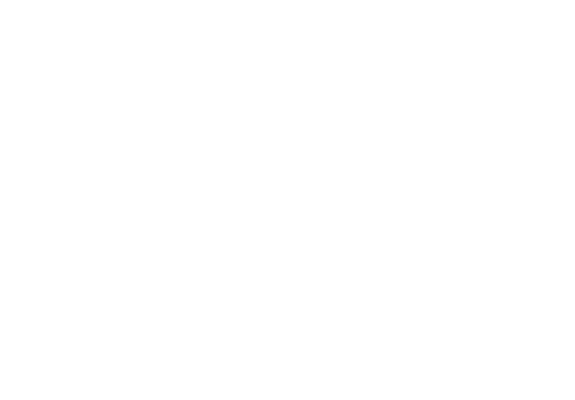

Twitter popup window loaded successfully
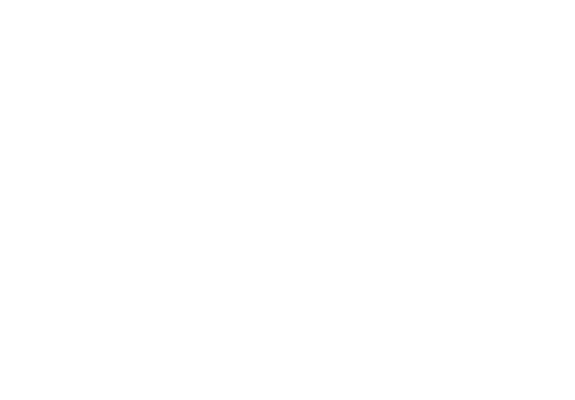

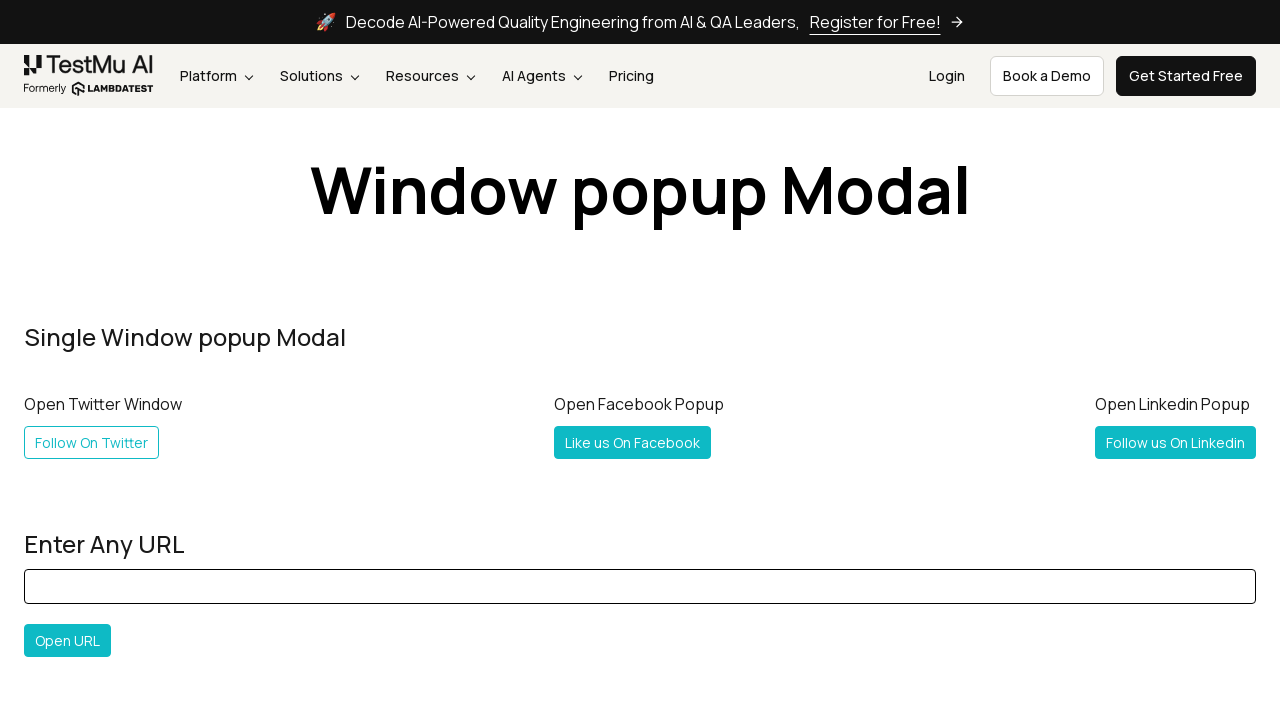